Navigates to the eRail.in website and takes a screenshot of the homepage

Starting URL: https://erail.in/

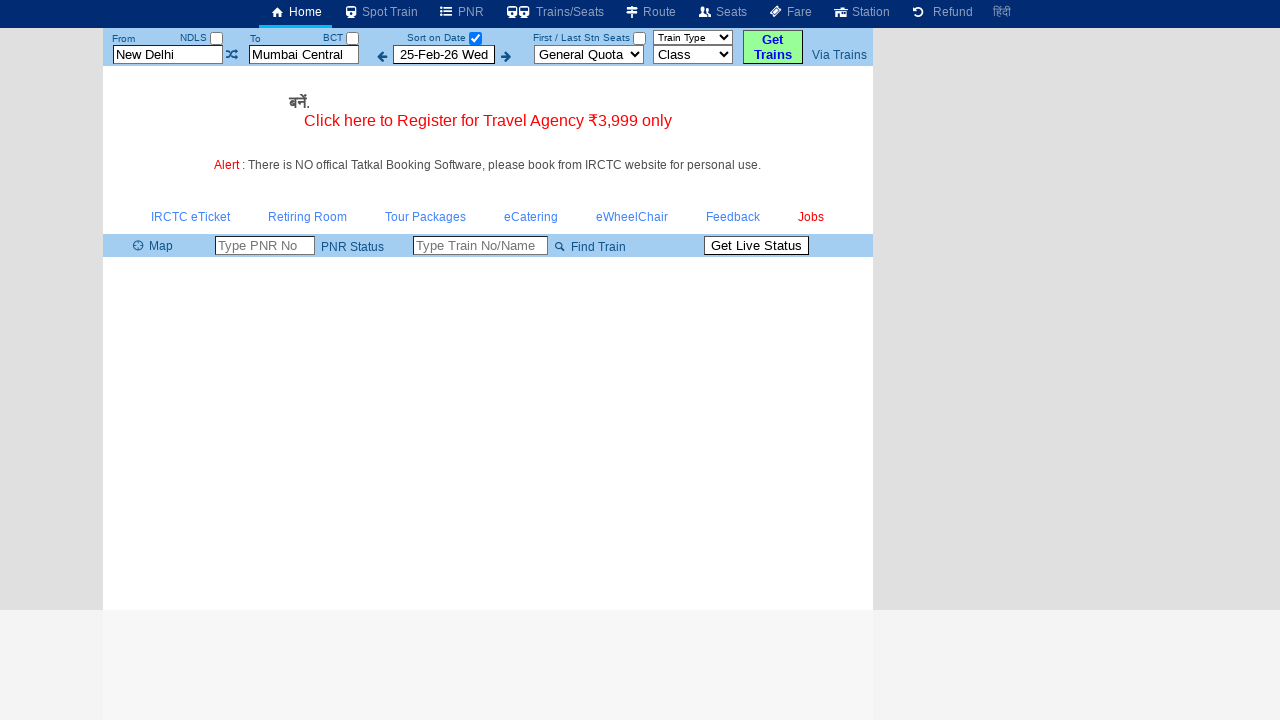

Waited for eRail.in homepage to fully load (networkidle)
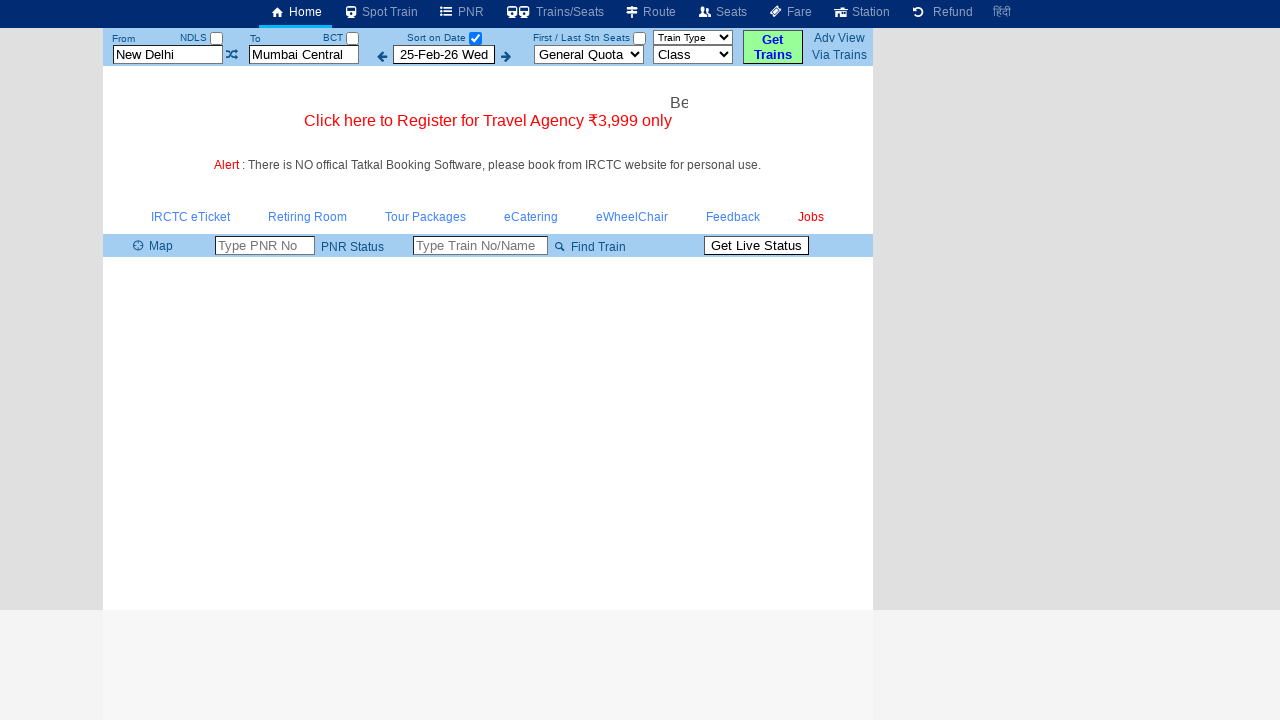

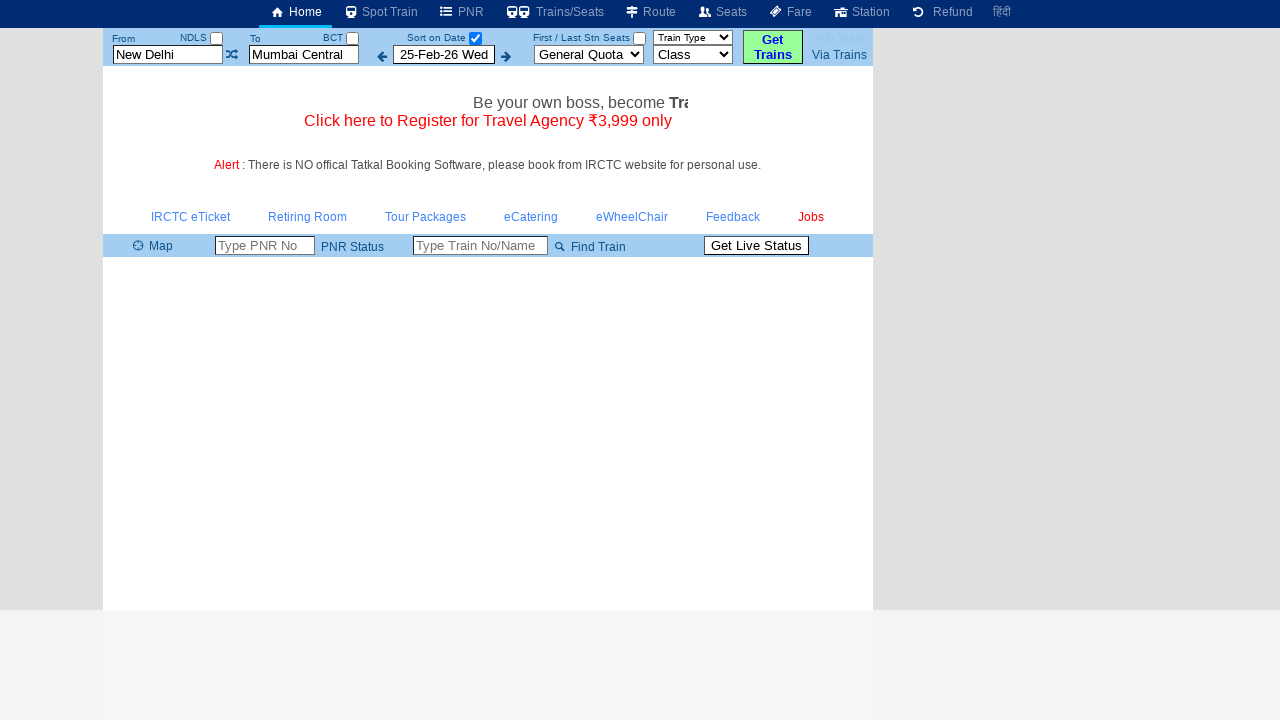